Tests that new todo items are appended to the bottom of the list and the counter shows correct count

Starting URL: https://demo.playwright.dev/todomvc

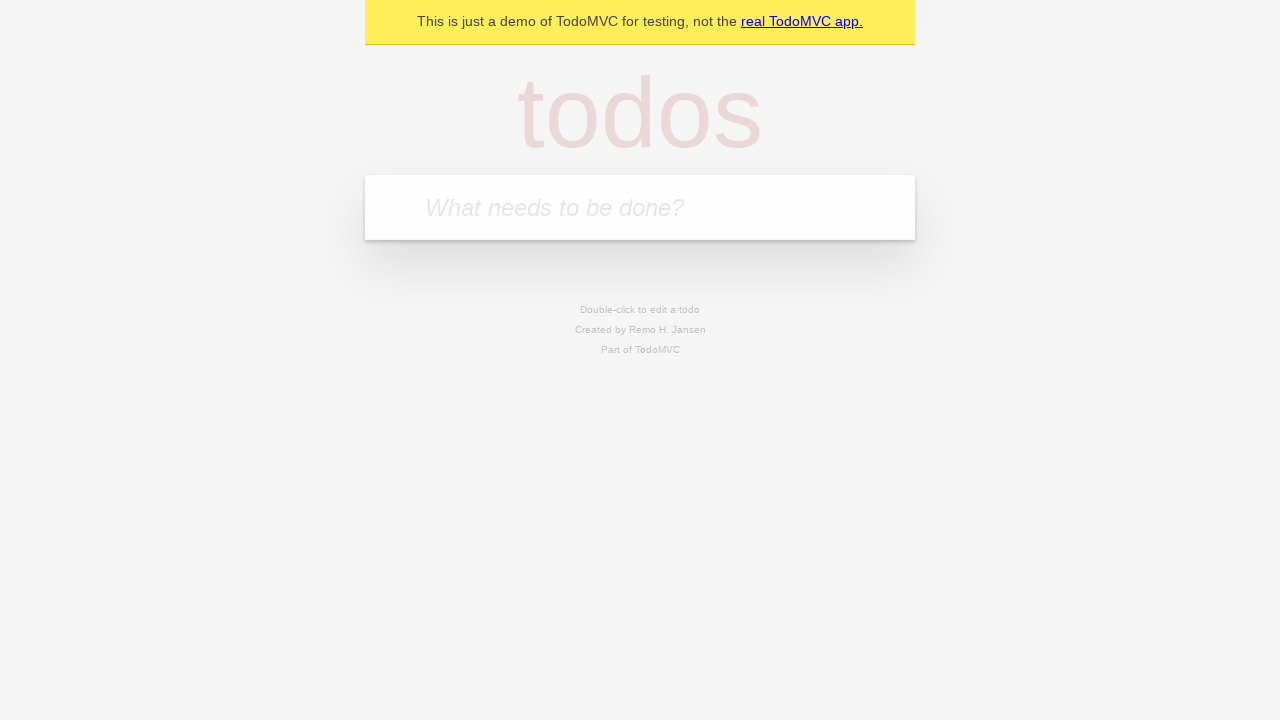

Filled todo input with 'buy some cheese' on internal:attr=[placeholder="What needs to be done?"i]
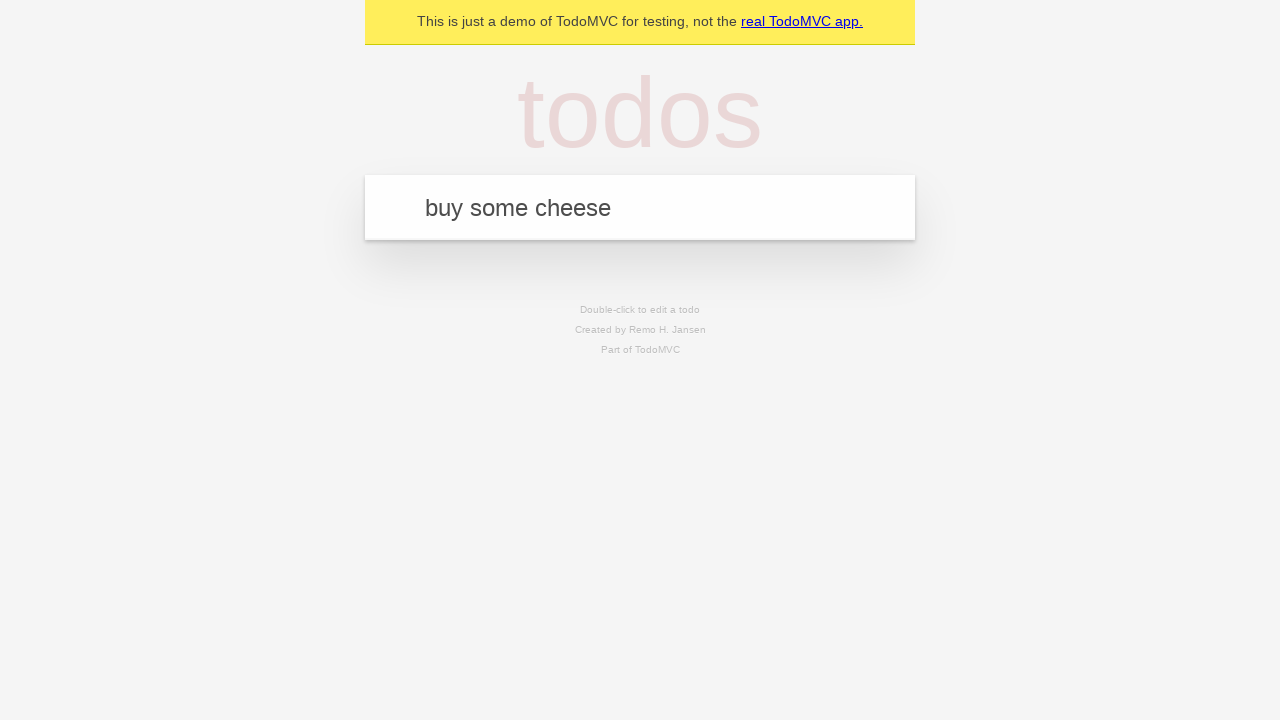

Pressed Enter to add first todo item on internal:attr=[placeholder="What needs to be done?"i]
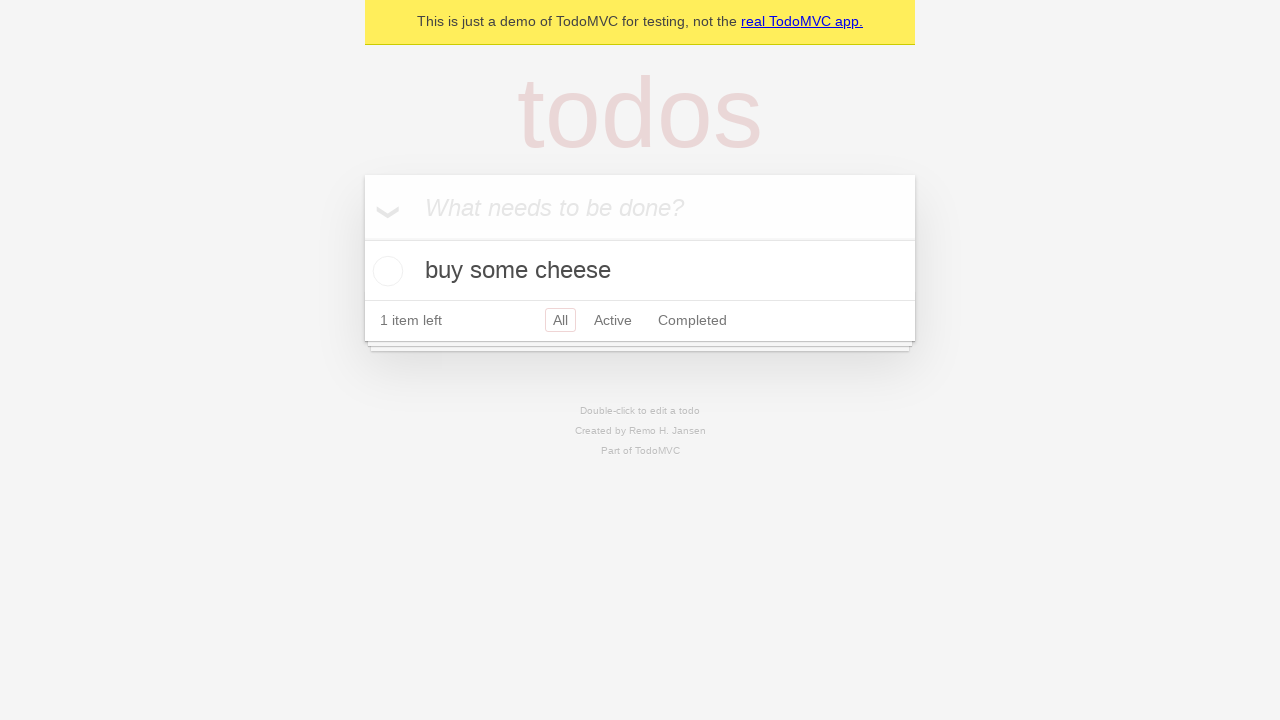

Filled todo input with 'feed the cat' on internal:attr=[placeholder="What needs to be done?"i]
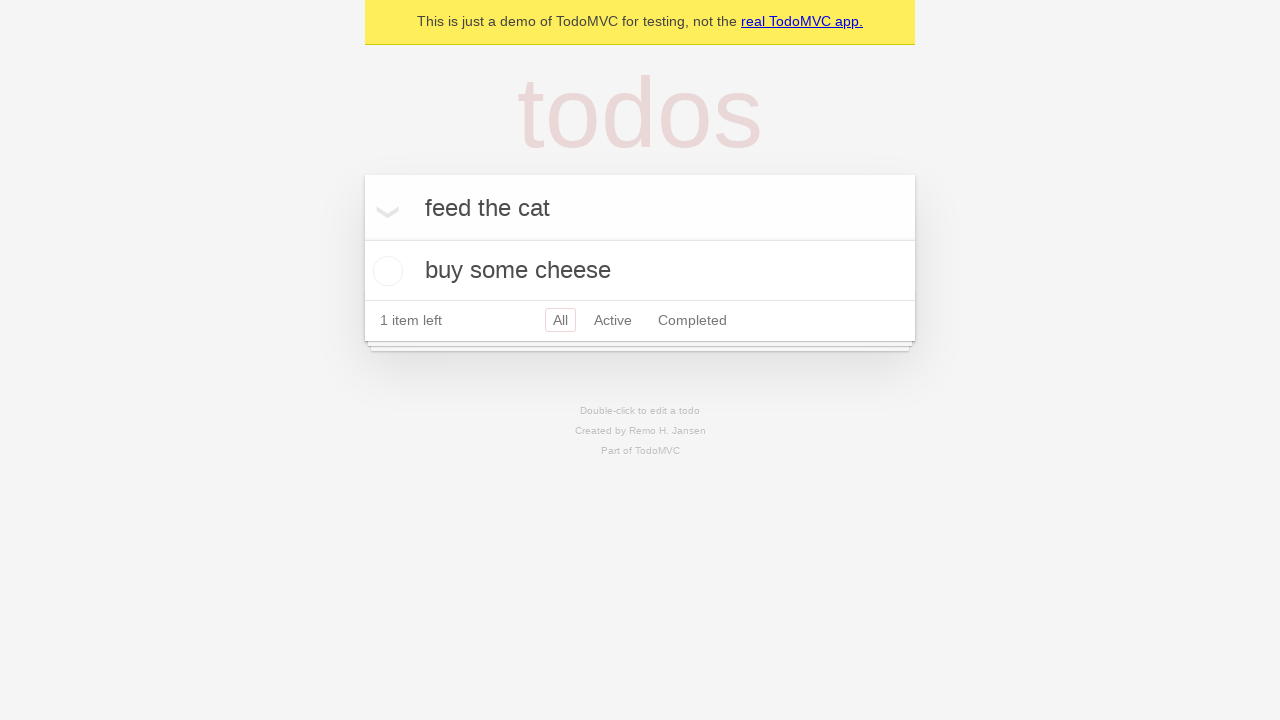

Pressed Enter to add second todo item on internal:attr=[placeholder="What needs to be done?"i]
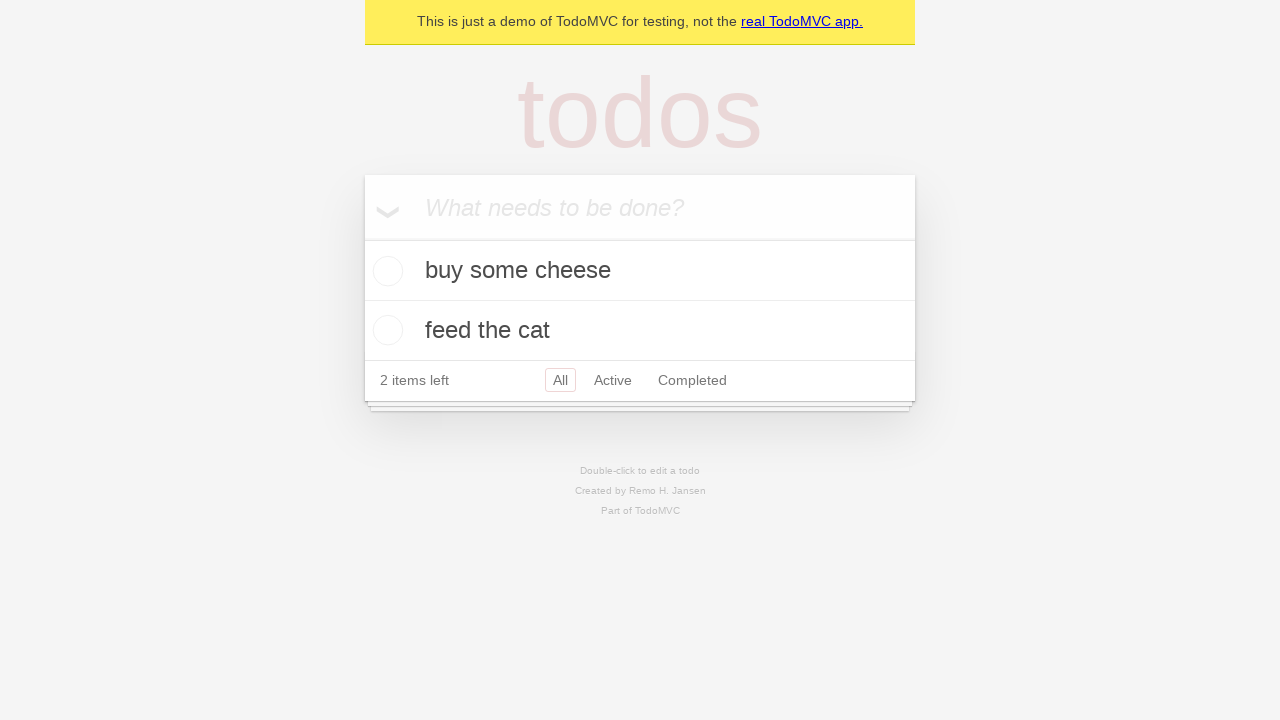

Filled todo input with 'book a doctors appointment' on internal:attr=[placeholder="What needs to be done?"i]
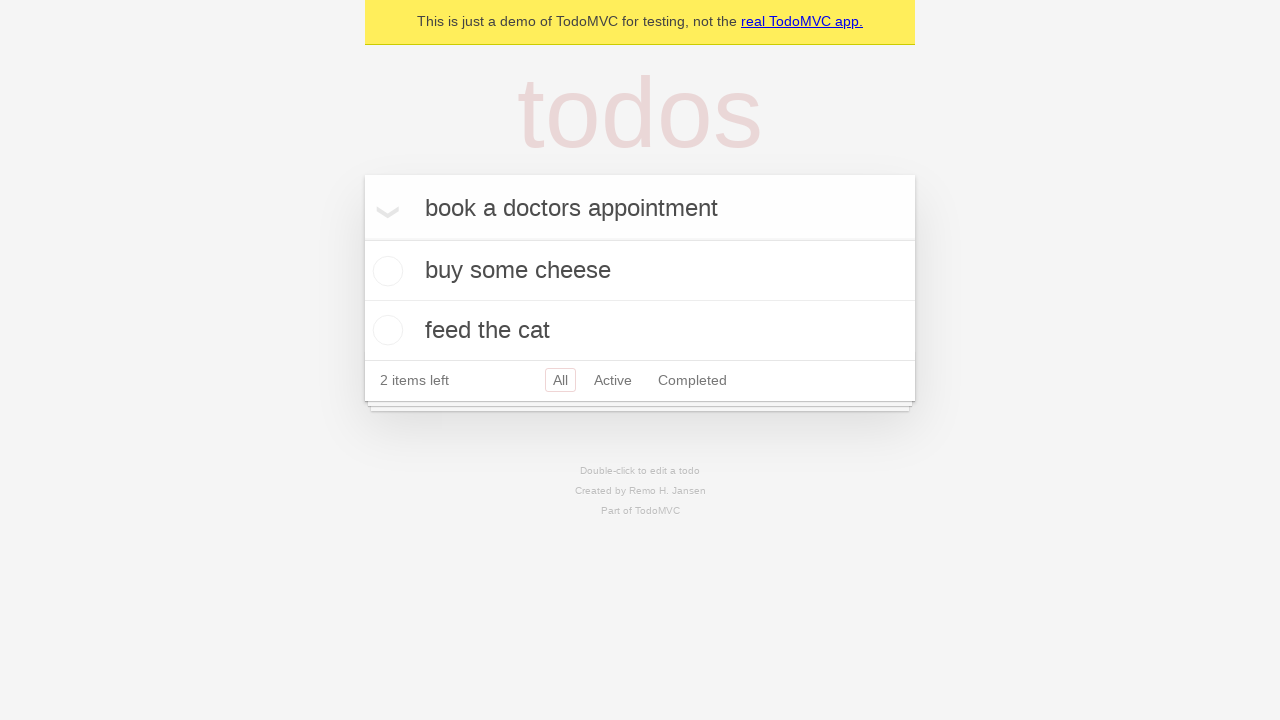

Pressed Enter to add third todo item on internal:attr=[placeholder="What needs to be done?"i]
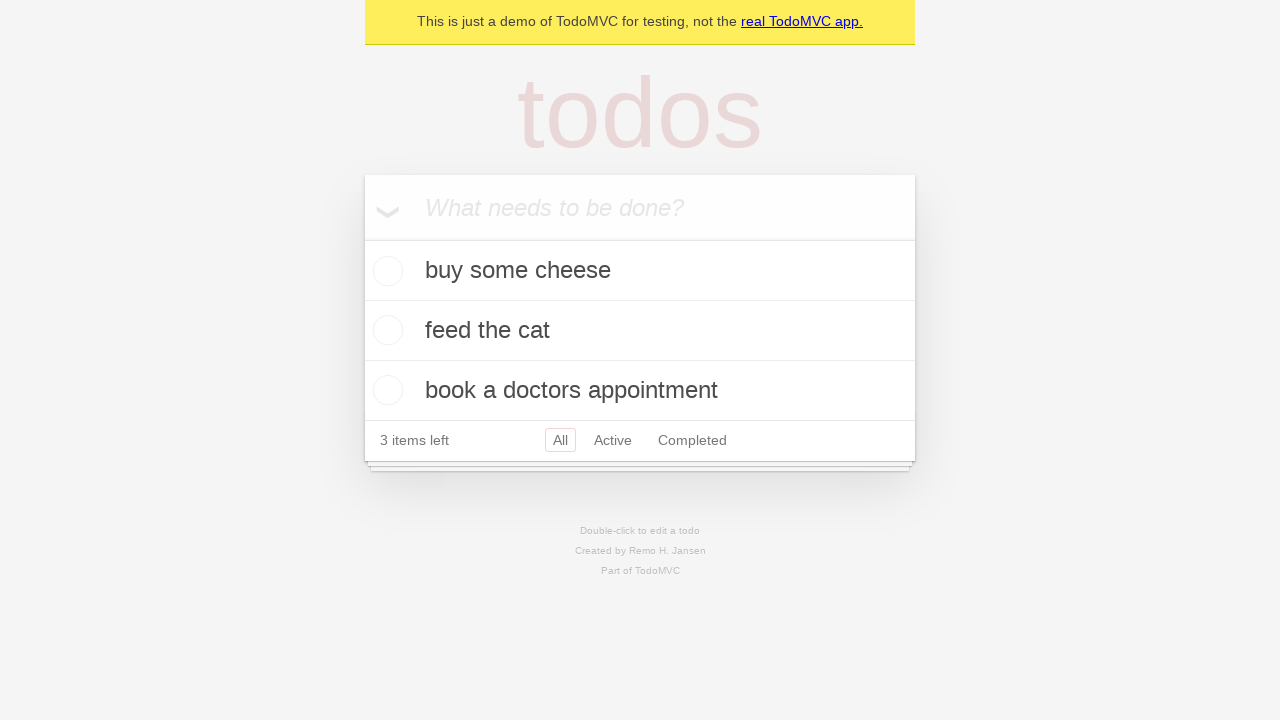

Verified that counter shows '3 items left'
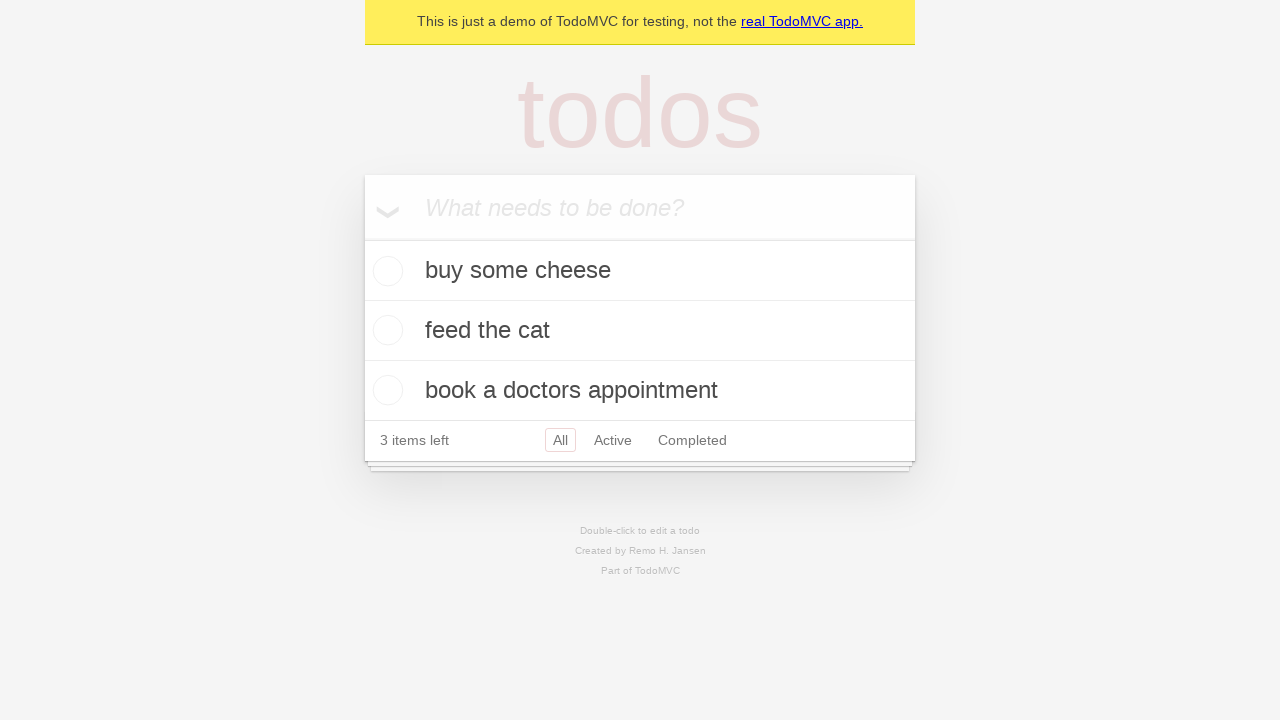

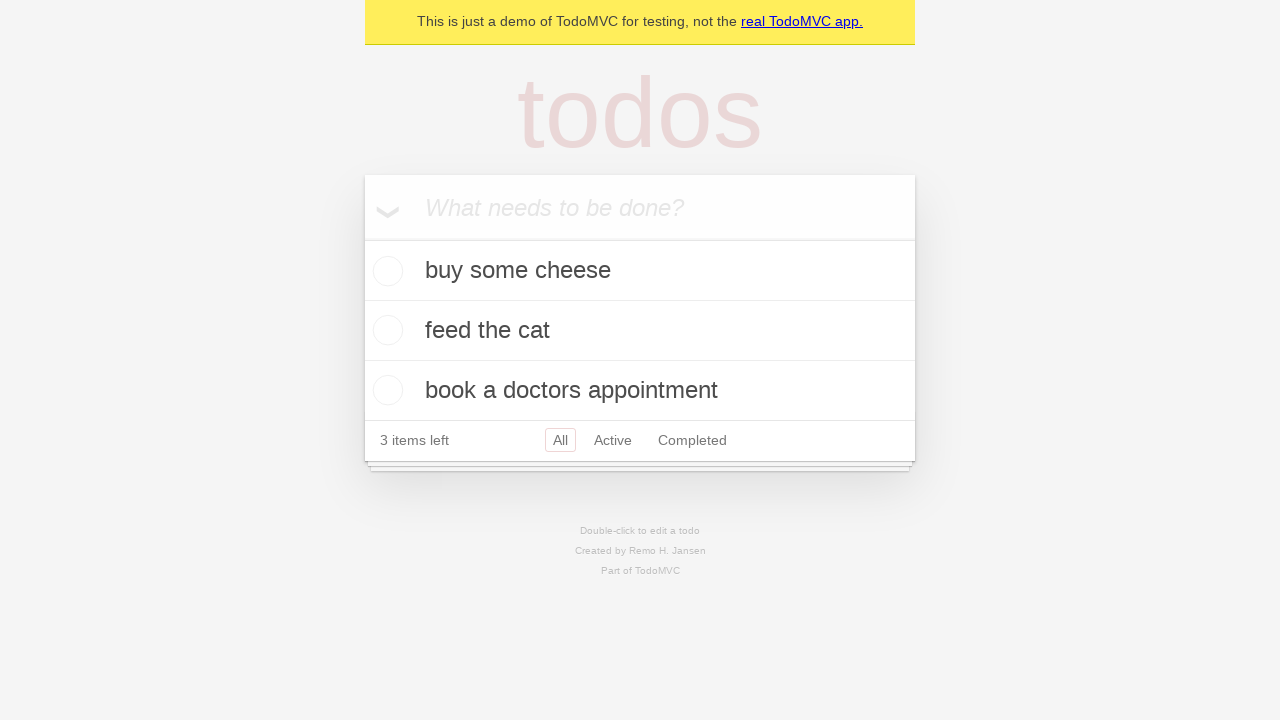